Tests file upload functionality on a practice website by selecting a file through the file input element

Starting URL: https://www.leafground.com/file.xhtml

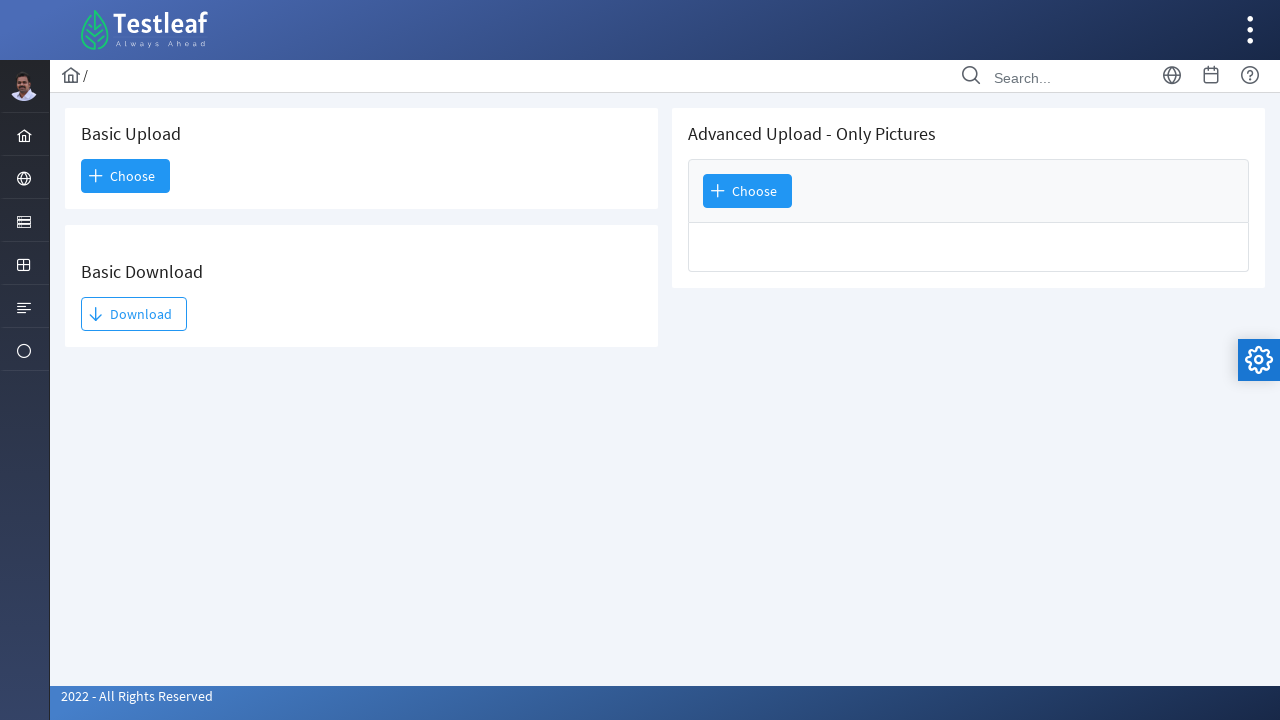

Set viewport to 1920x1080
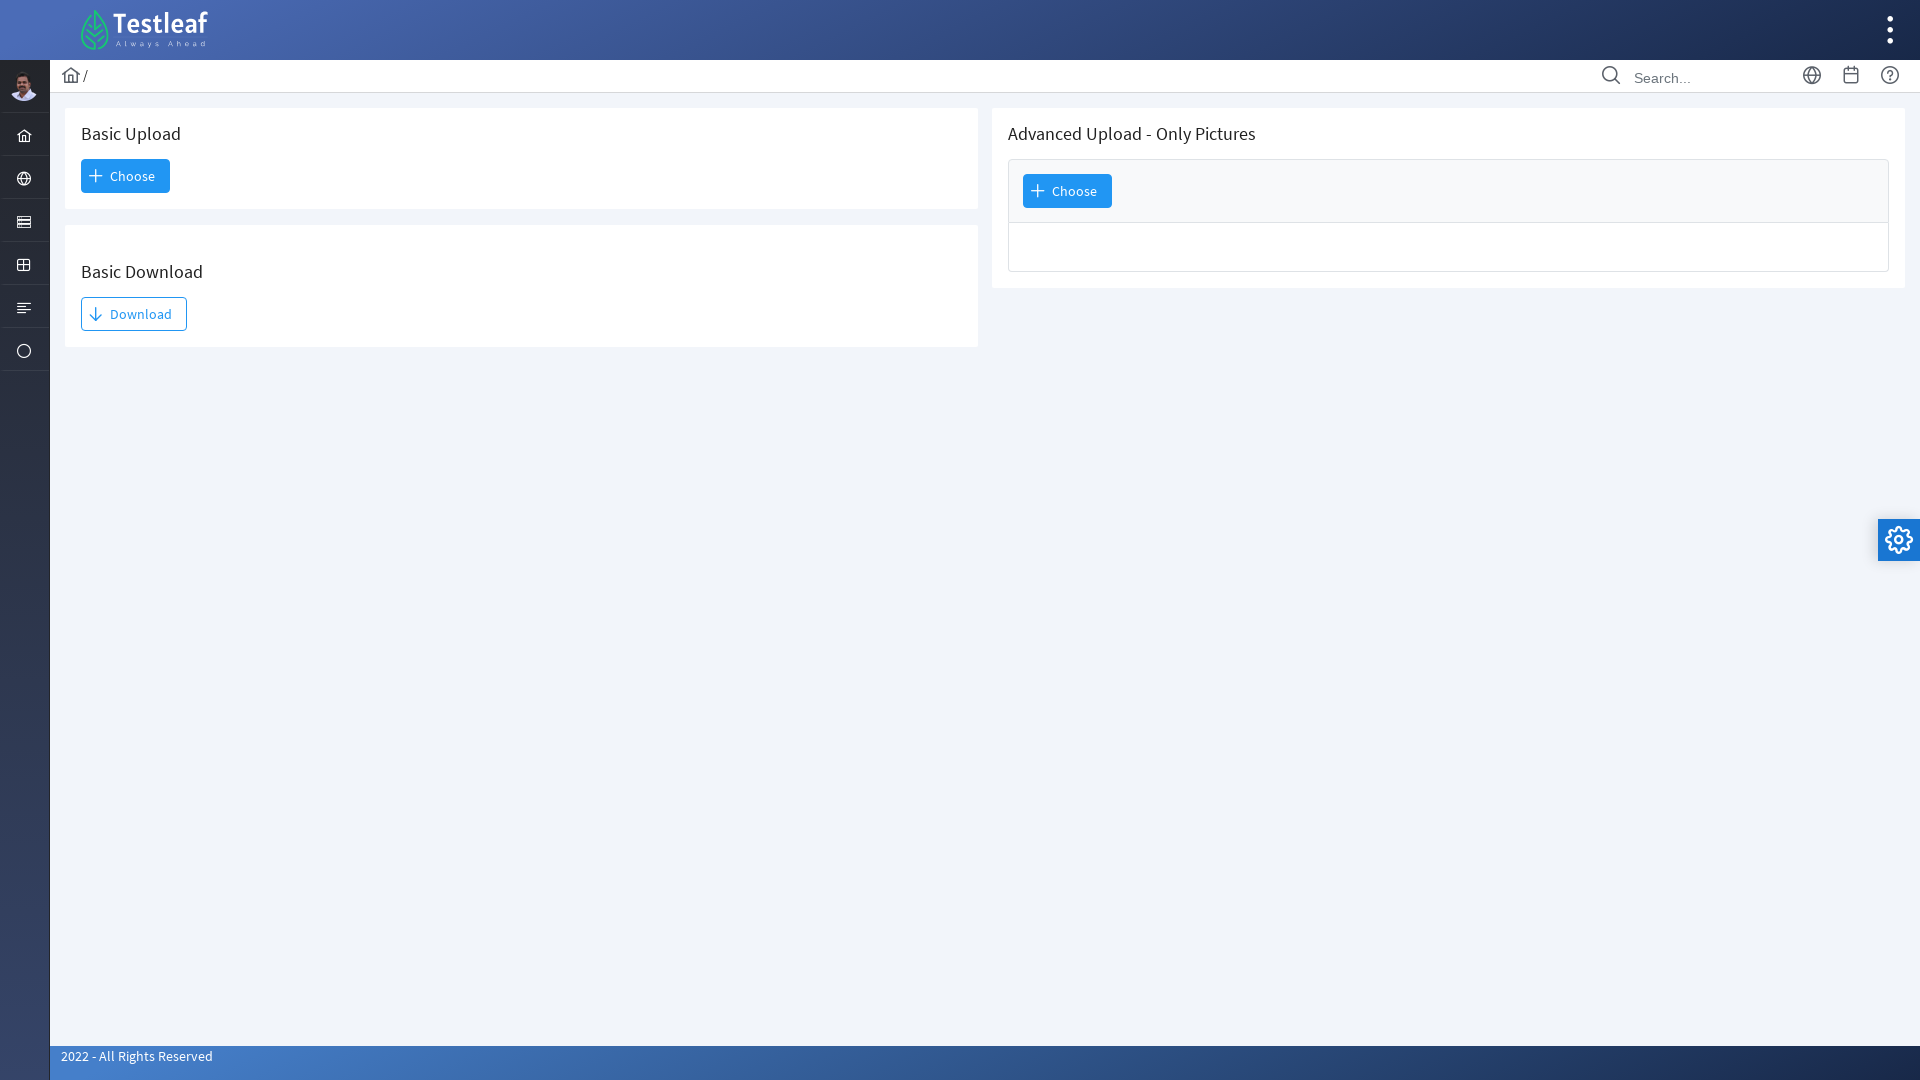

Retrieved page title: File
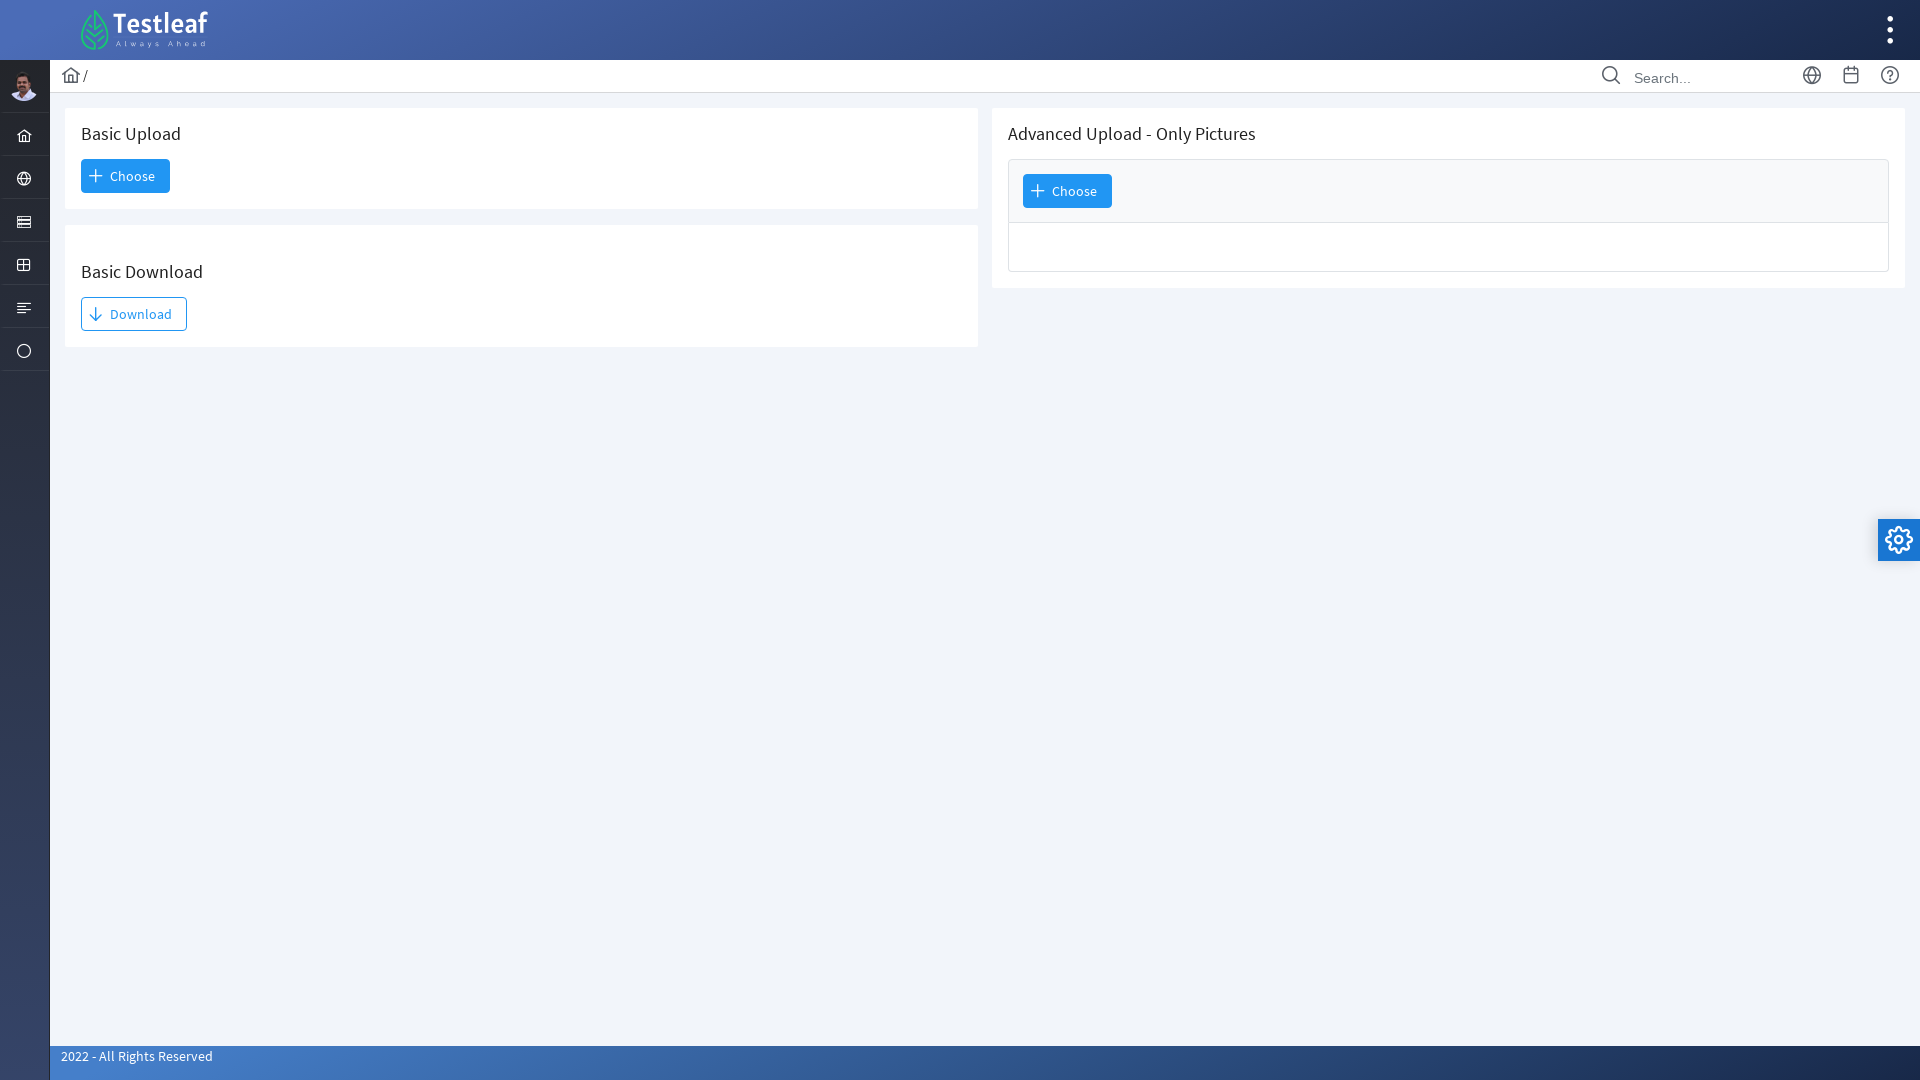

Created temporary test file for upload
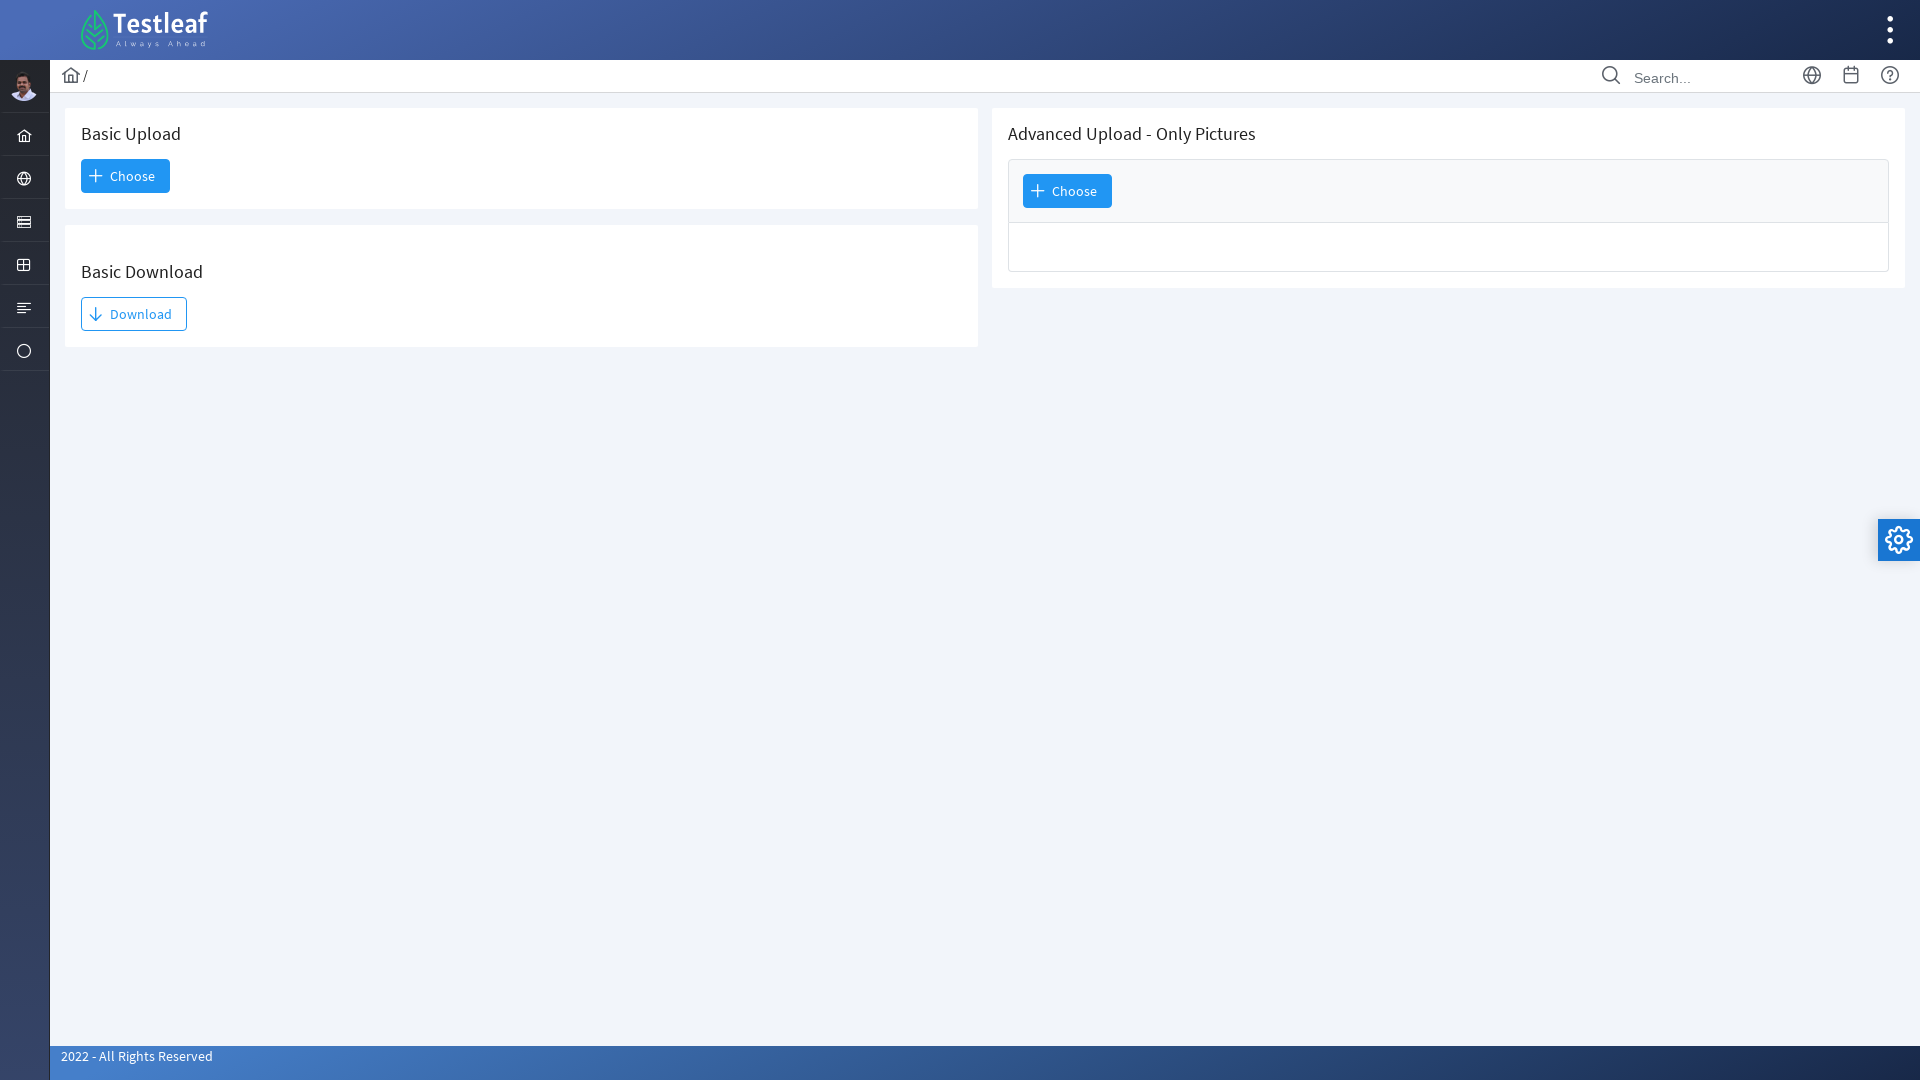

Selected file through upload input element
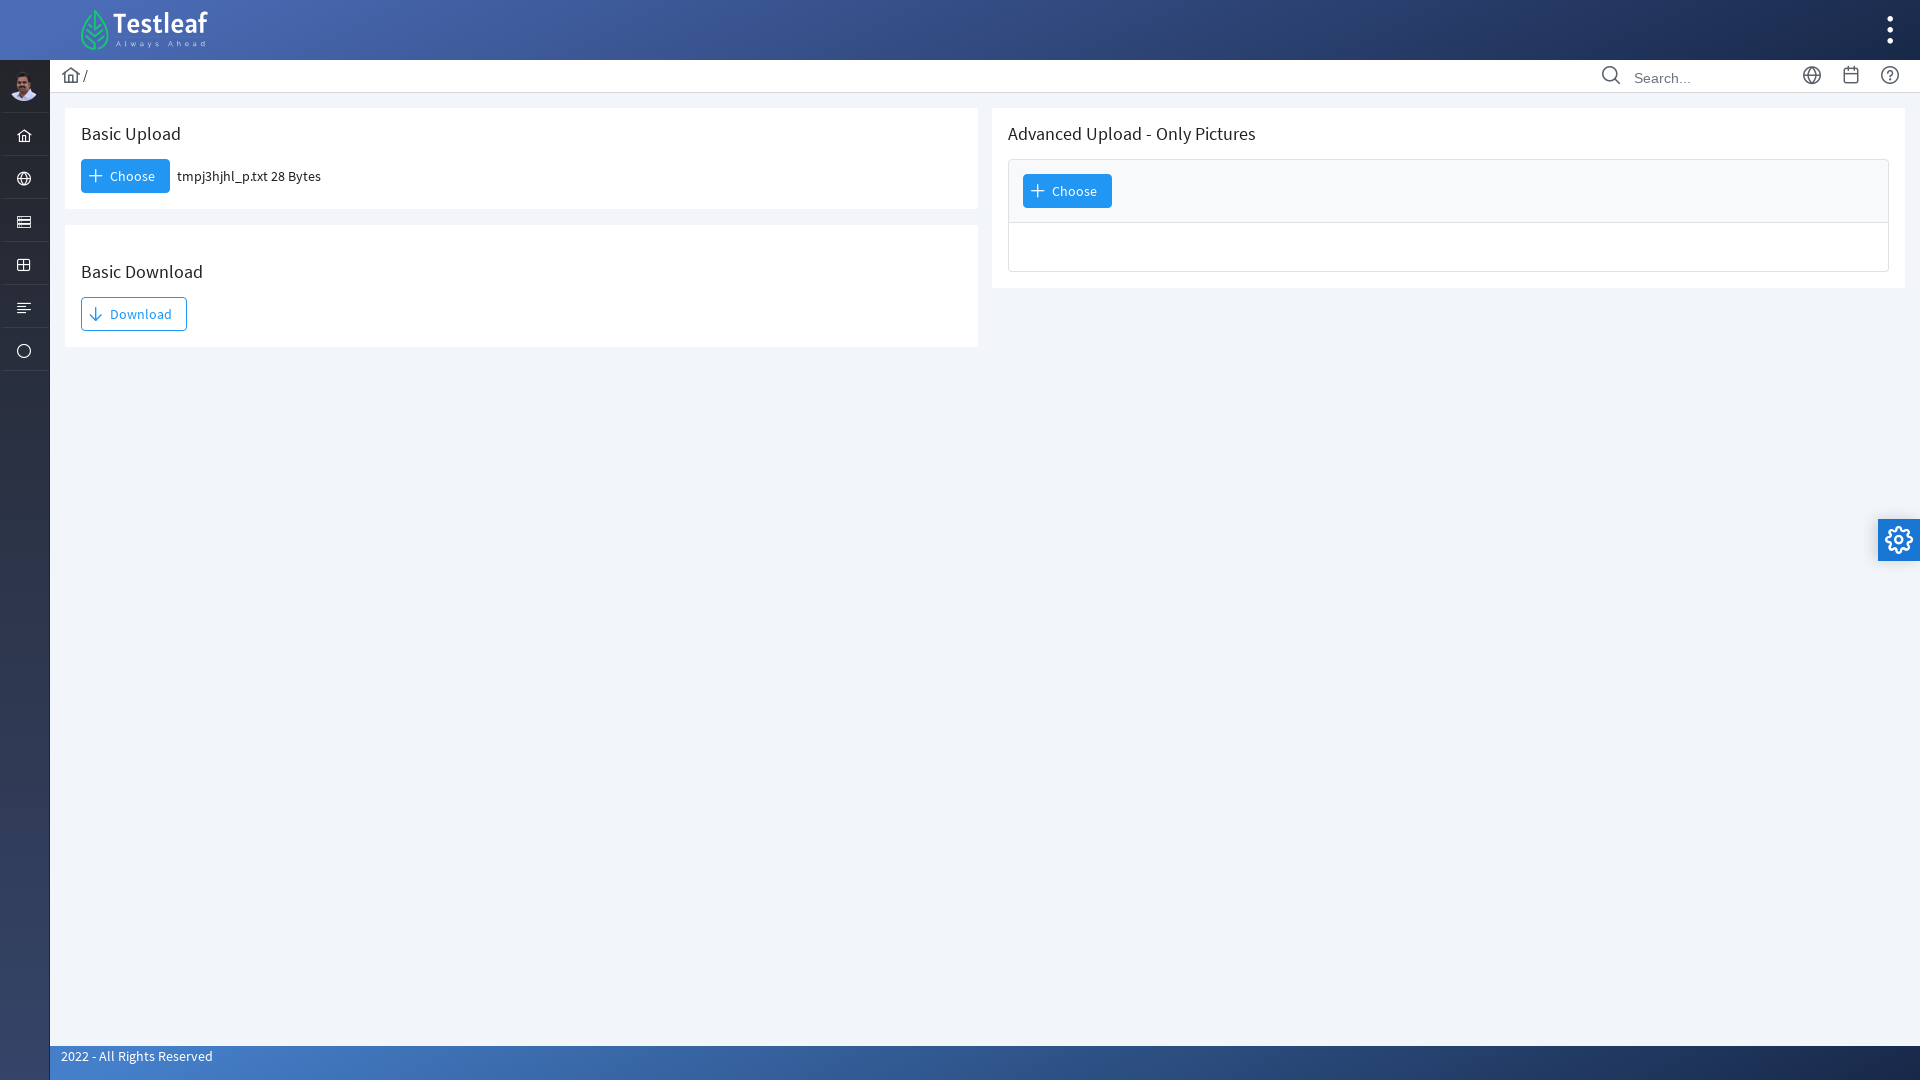

Waited 1 second for file upload to process
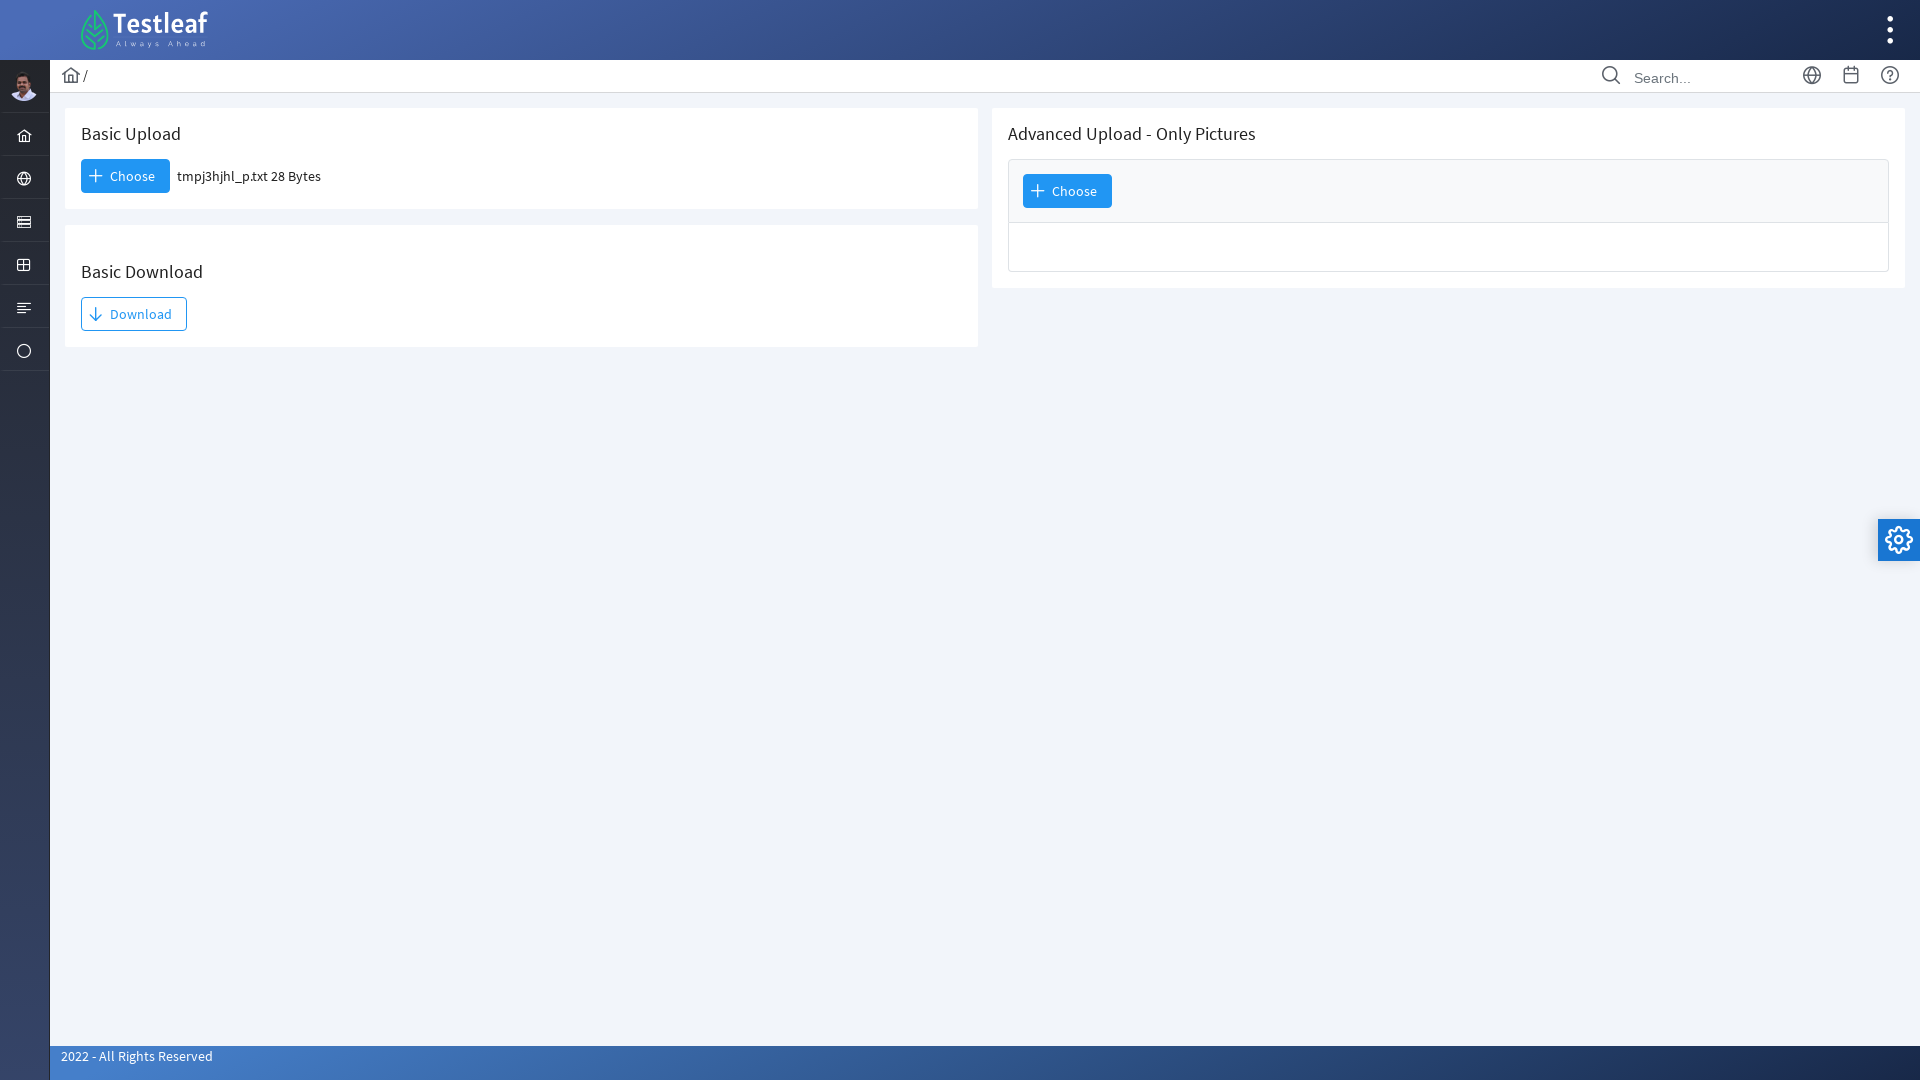

Cleaned up temporary test file
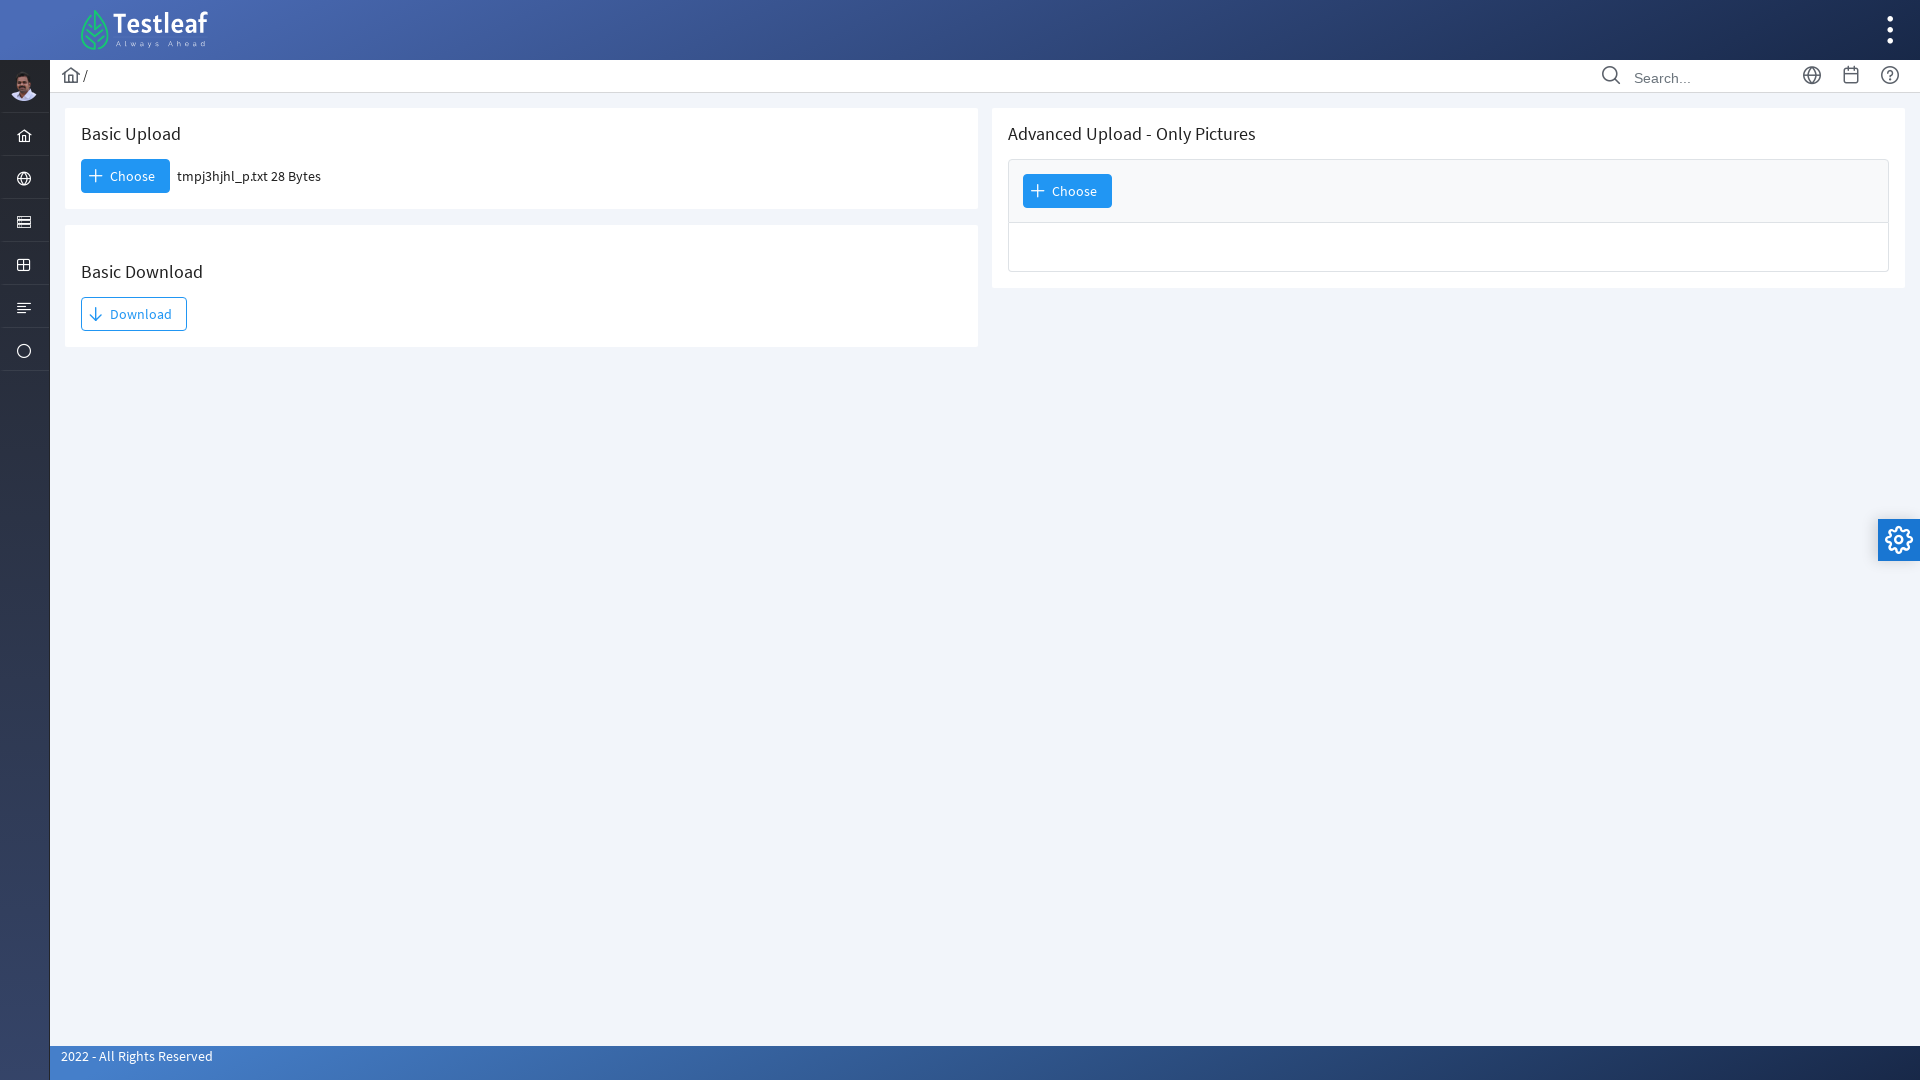

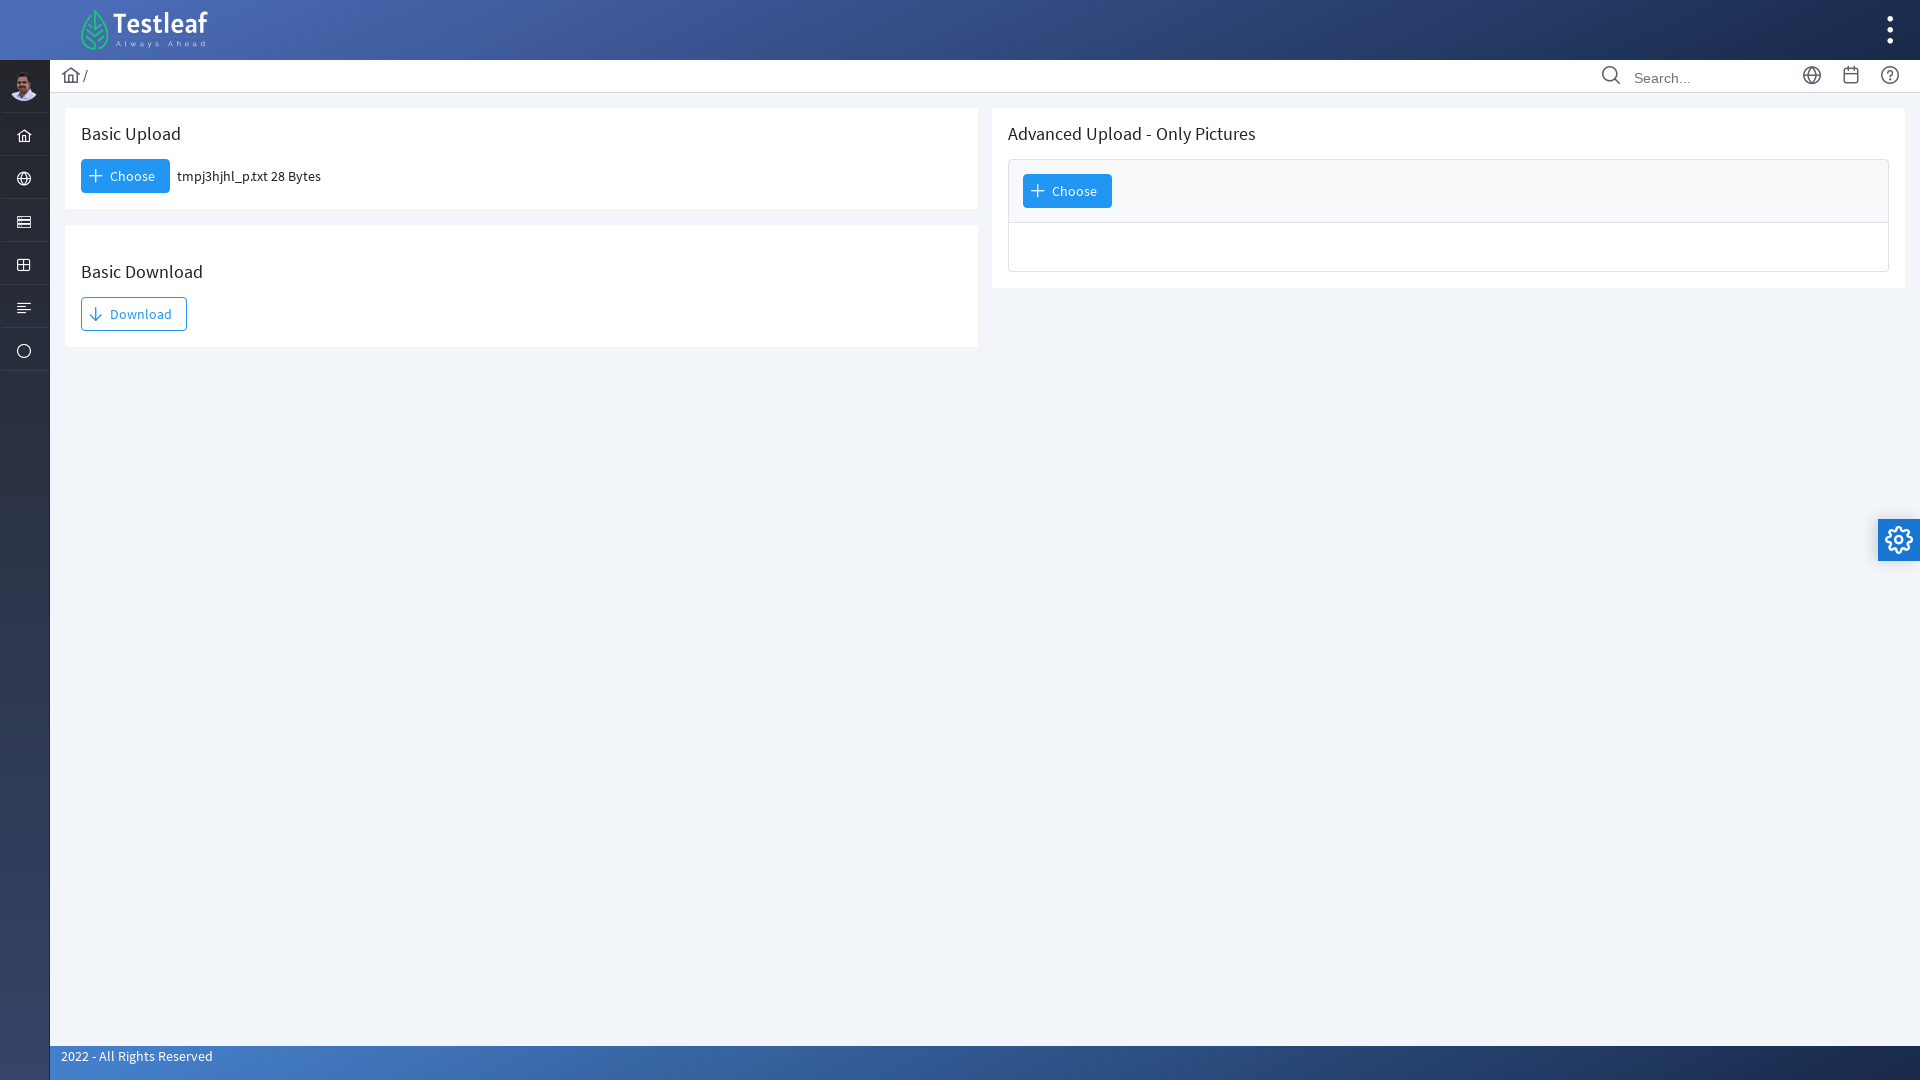